Navigates to a webpage and waits for the document to fully load (readyState complete), benchmarking the page load time

Starting URL: https://www.enisyst.de

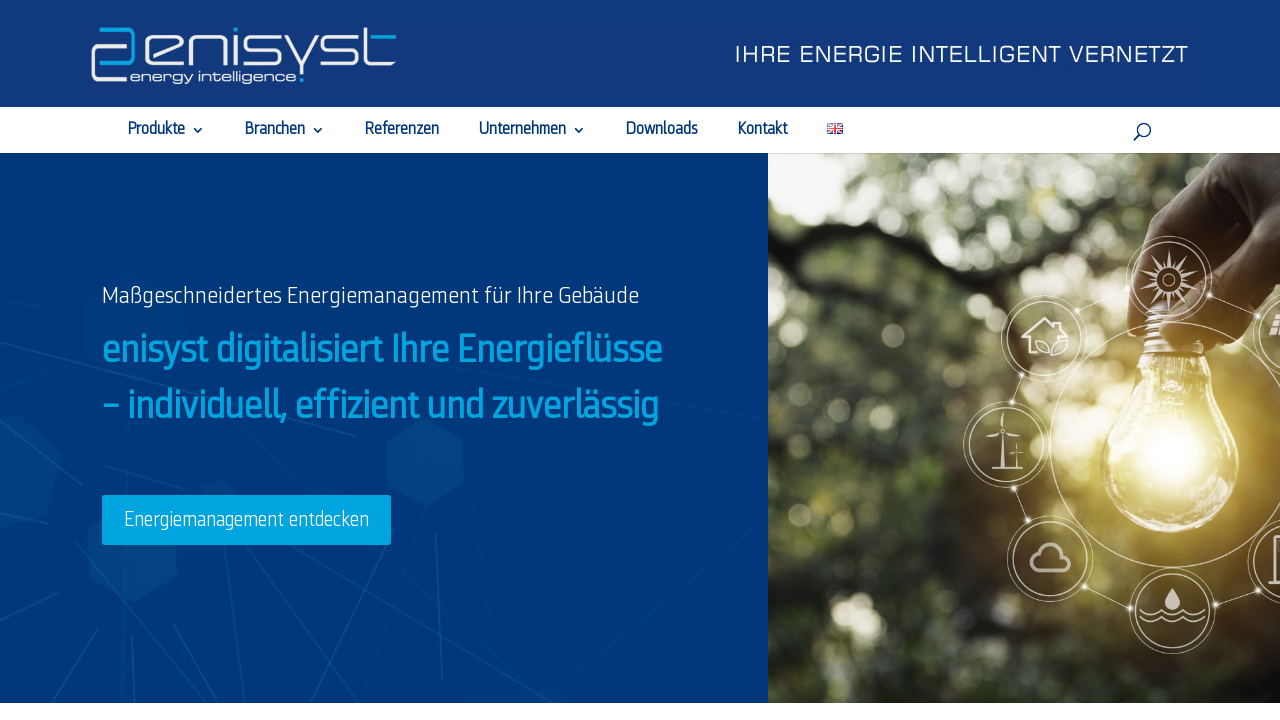

Navigated to https://www.enisyst.de
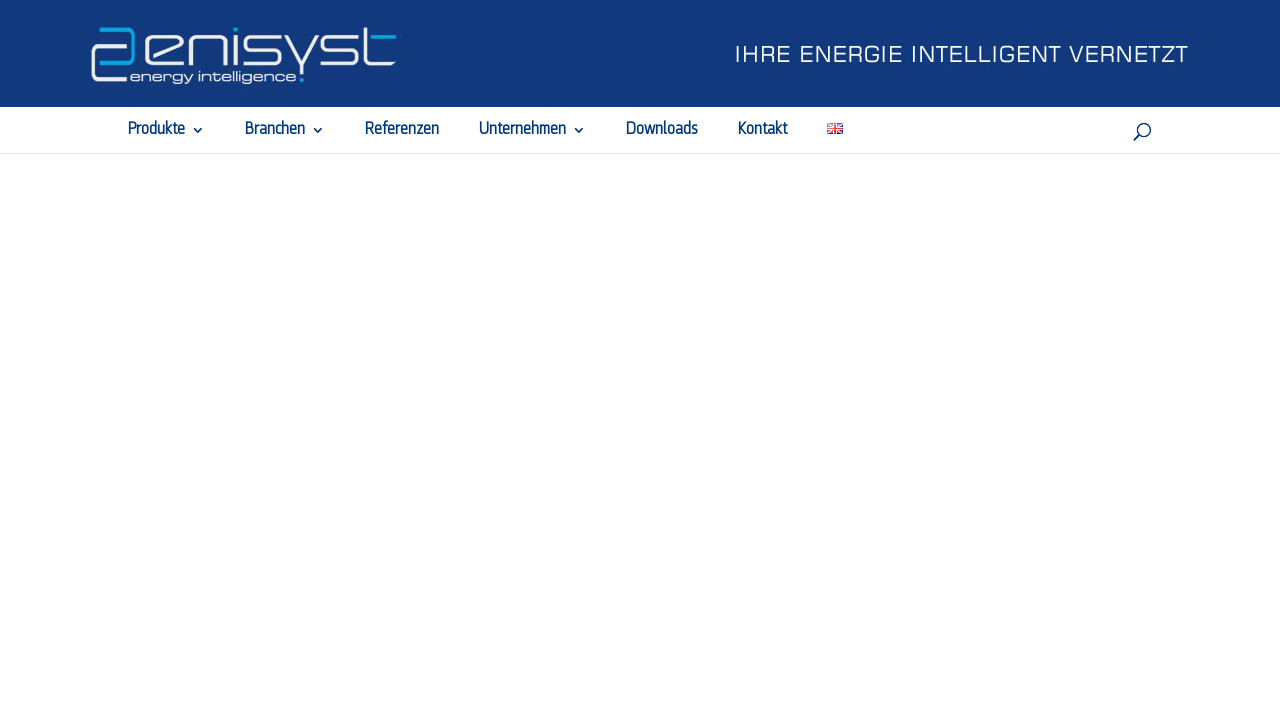

Page fully loaded (document.readyState = complete)
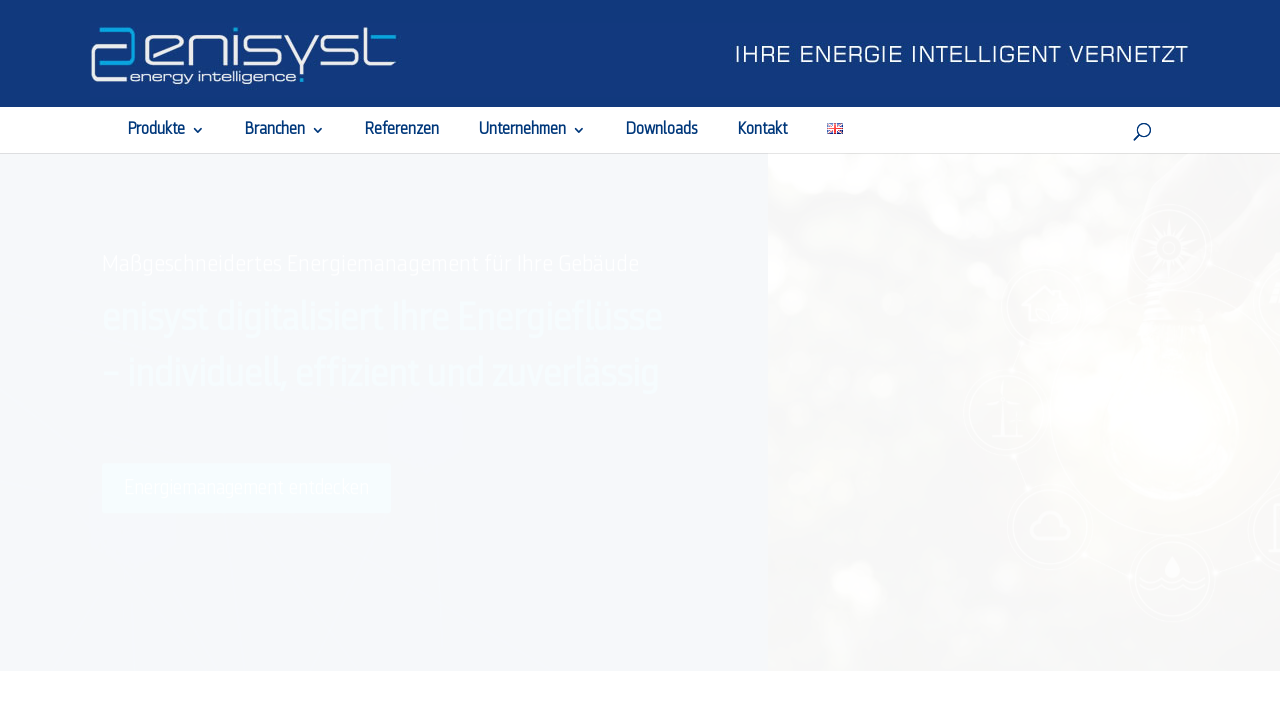

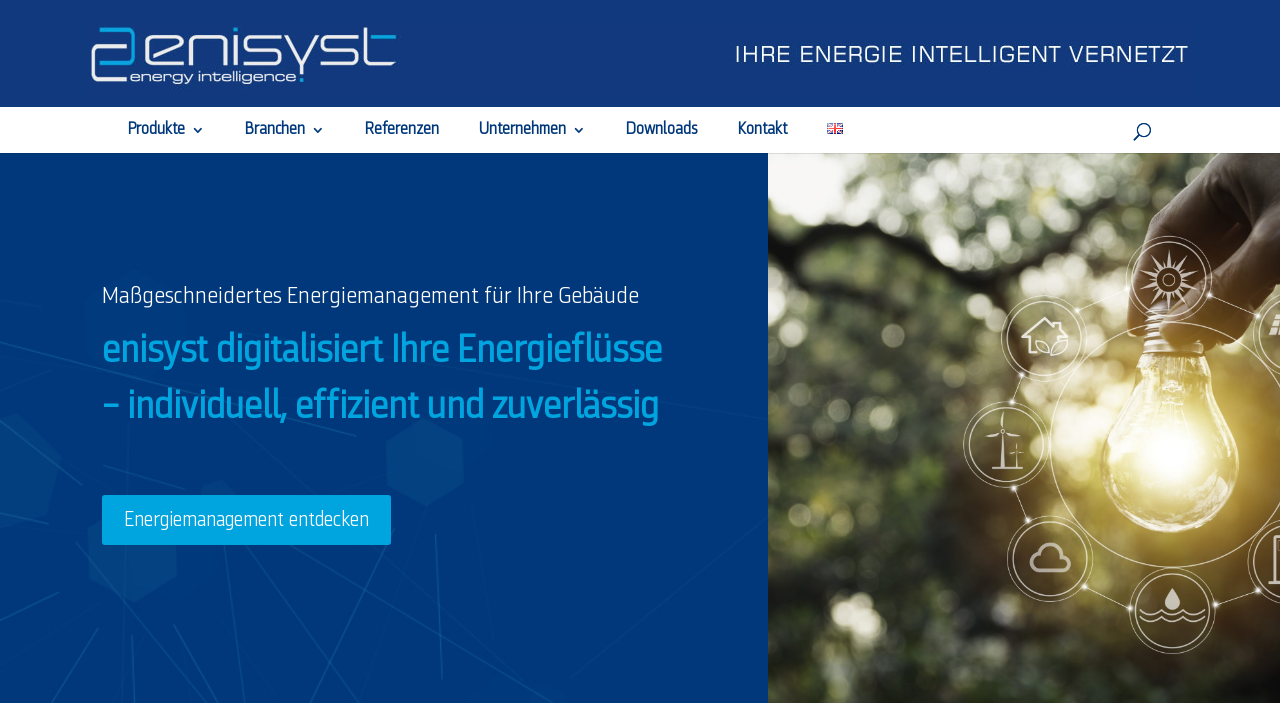